Tests browser tab handling by opening multiple new tabs, switching between them, and verifying content in each tab

Starting URL: https://training-support.net/webelements/tabs

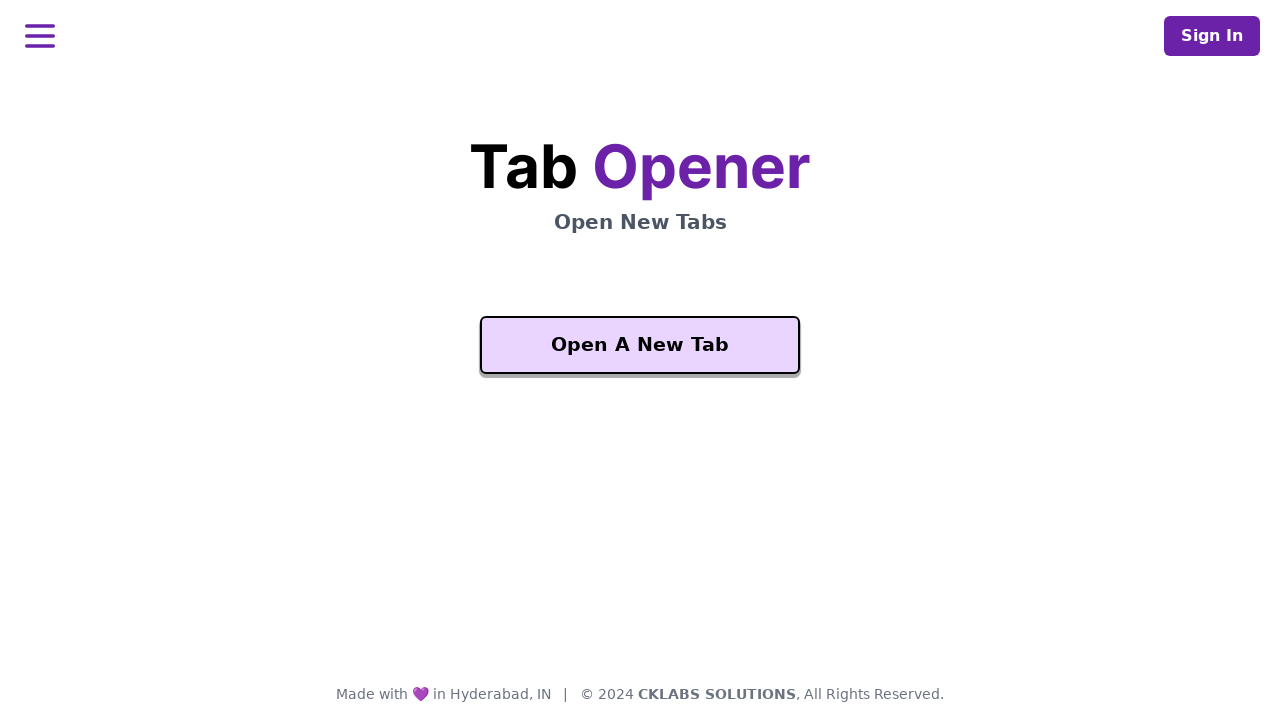

Clicked 'Open A New Tab' button on initial page at (640, 345) on xpath=//button[text()='Open A New Tab']
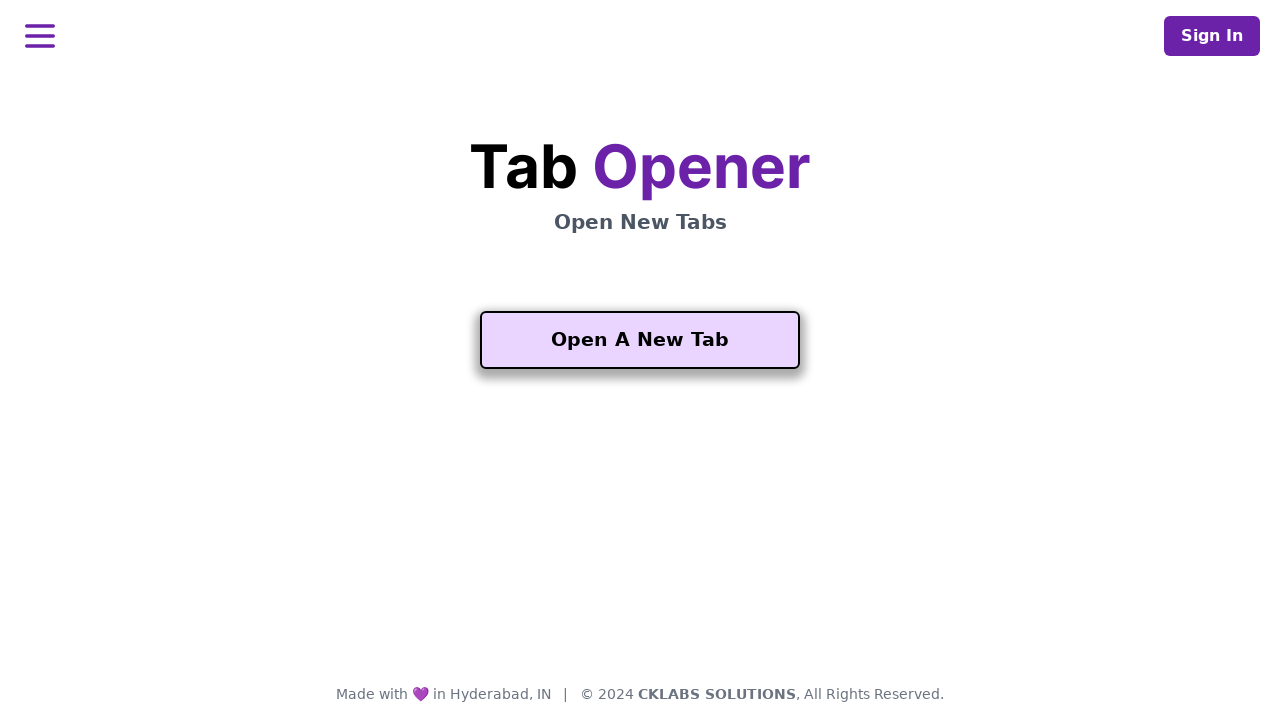

Clicked 'Open A New Tab' button and new tab opened at (640, 340) on xpath=//button[text()='Open A New Tab']
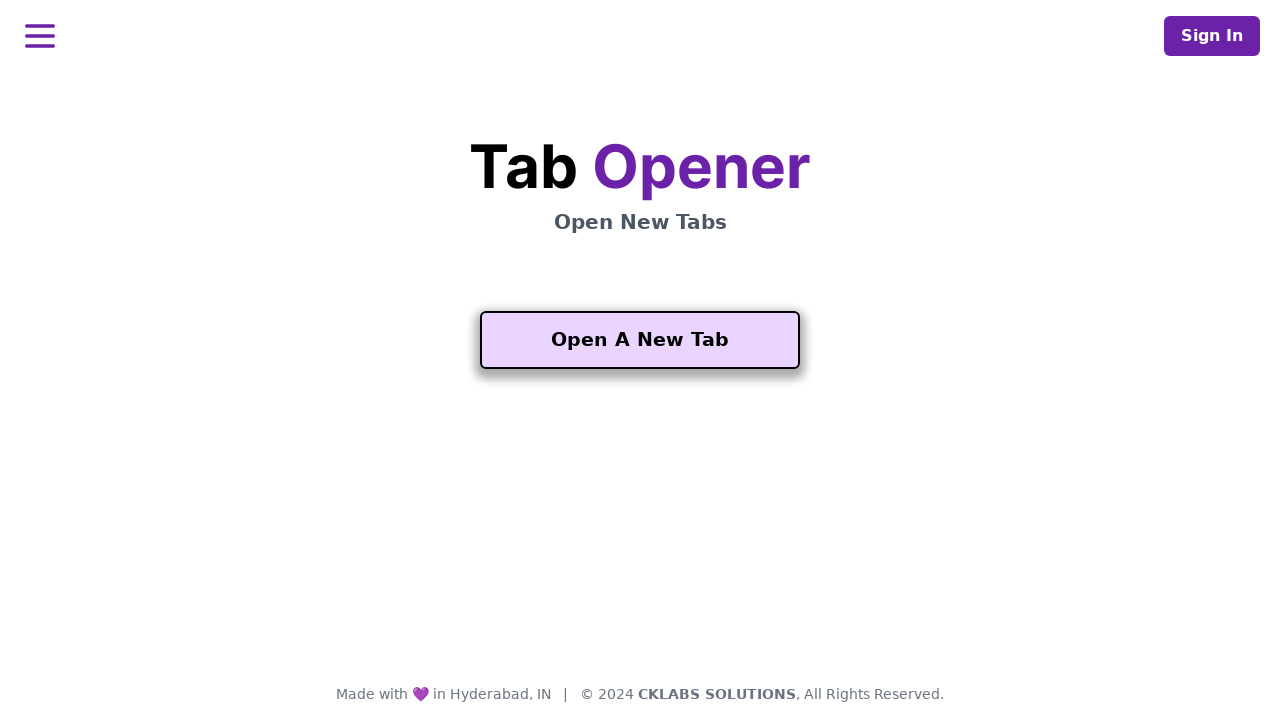

Switched to first new tab
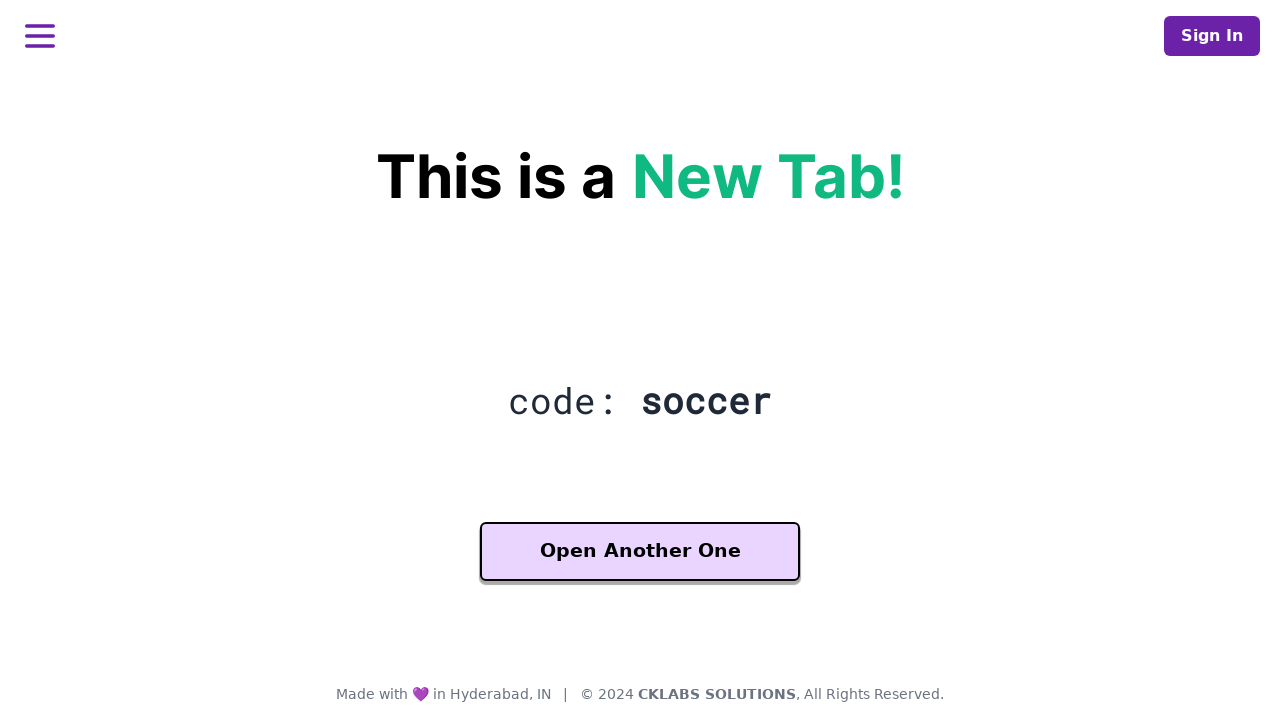

Waited for 'Another One' button to load in first new tab
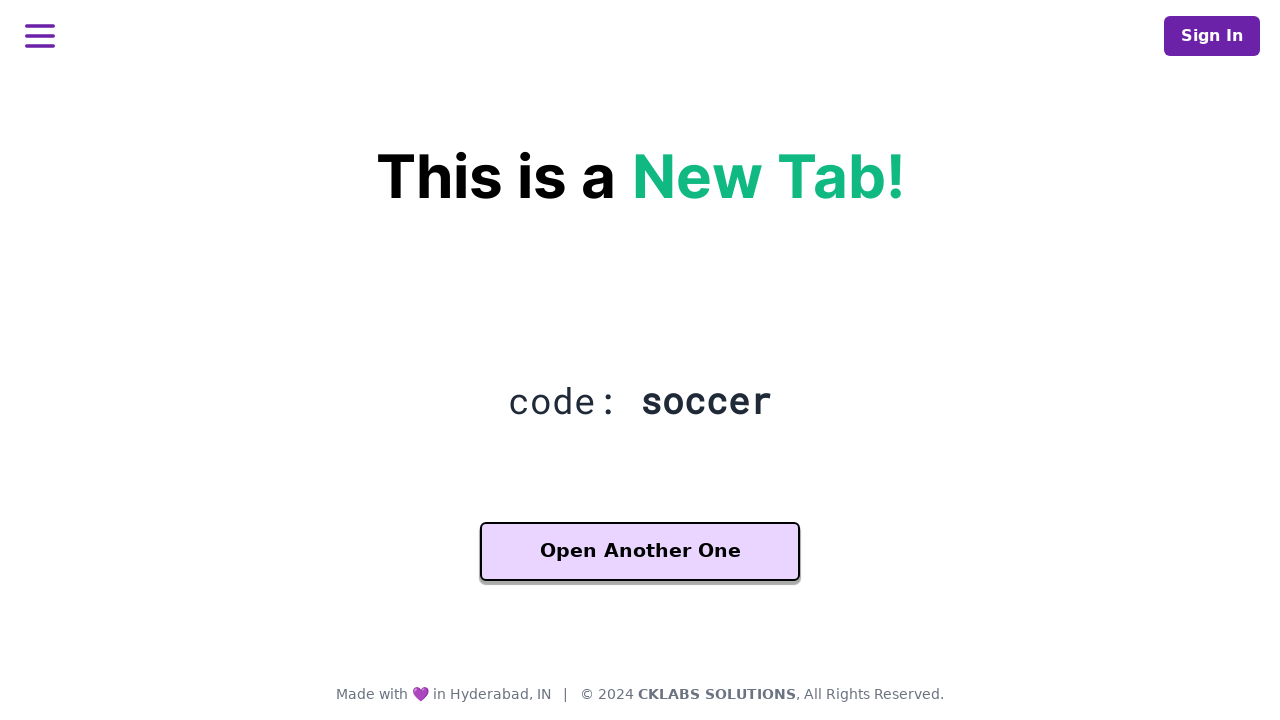

Retrieved heading text from first new tab: code: soccer
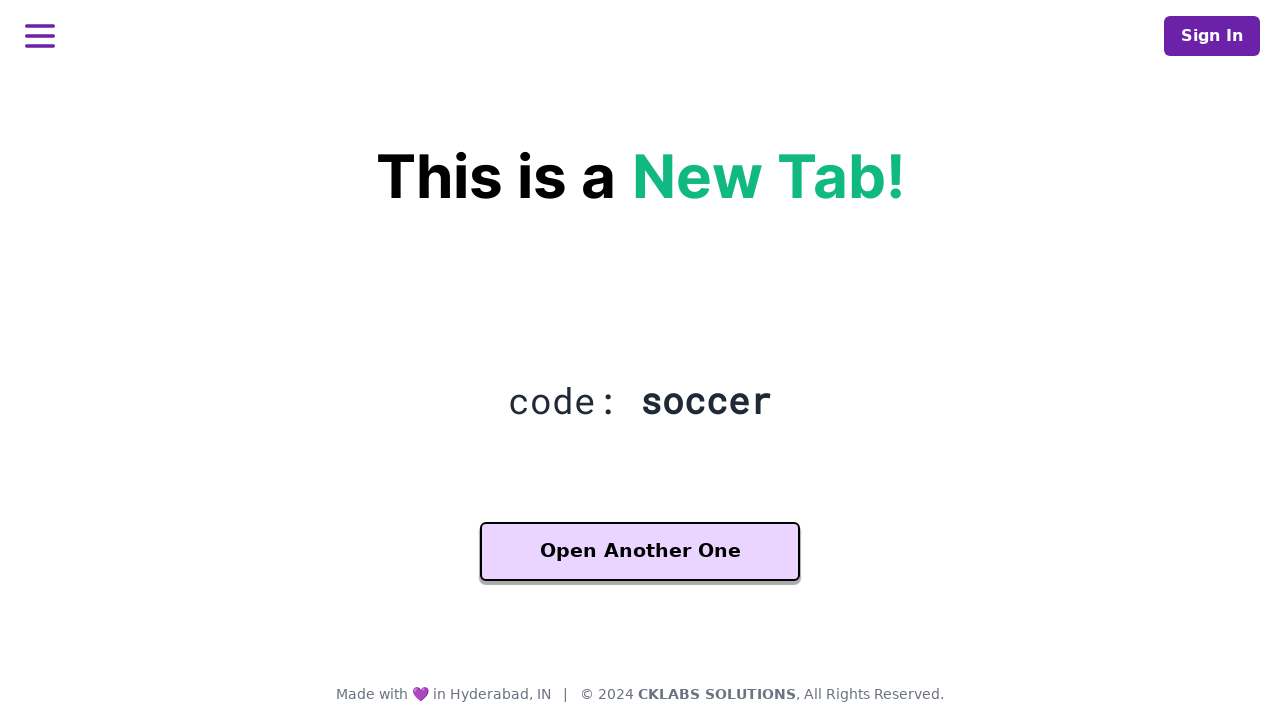

Clicked 'Another One' button and second new tab opened at (640, 552) on xpath=//button[contains(text(), 'Another One')]
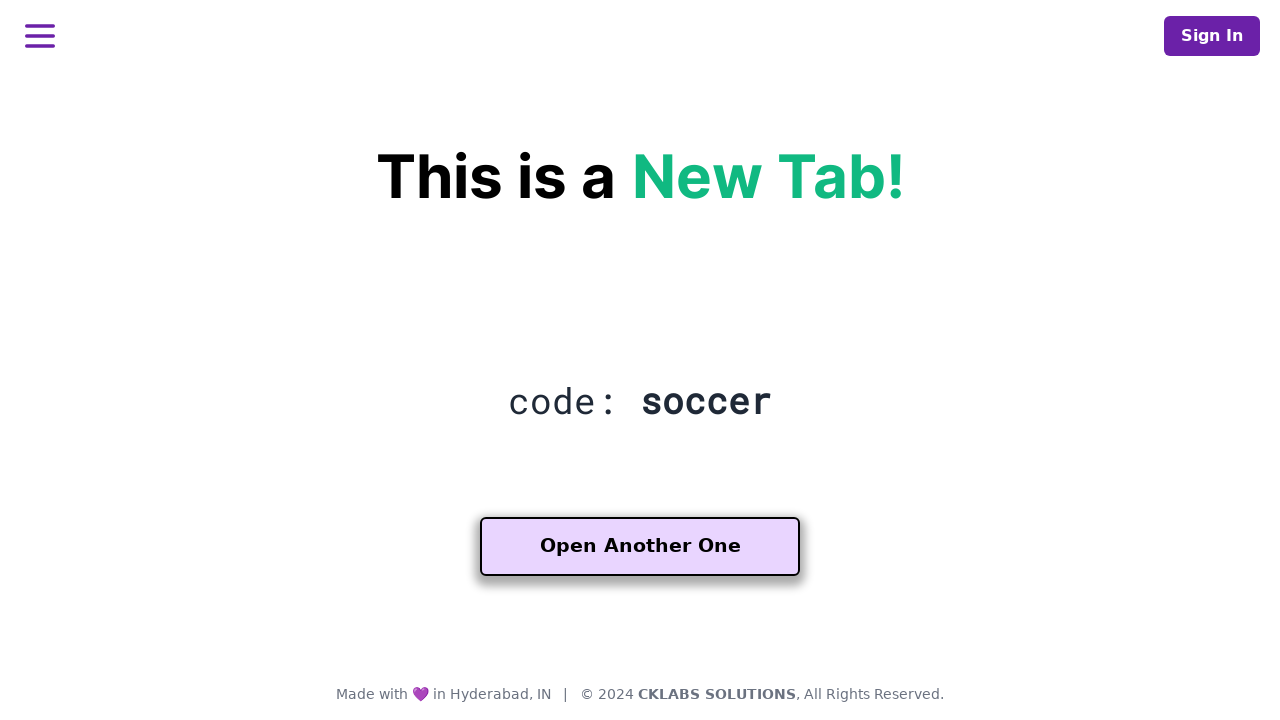

Switched to second new tab
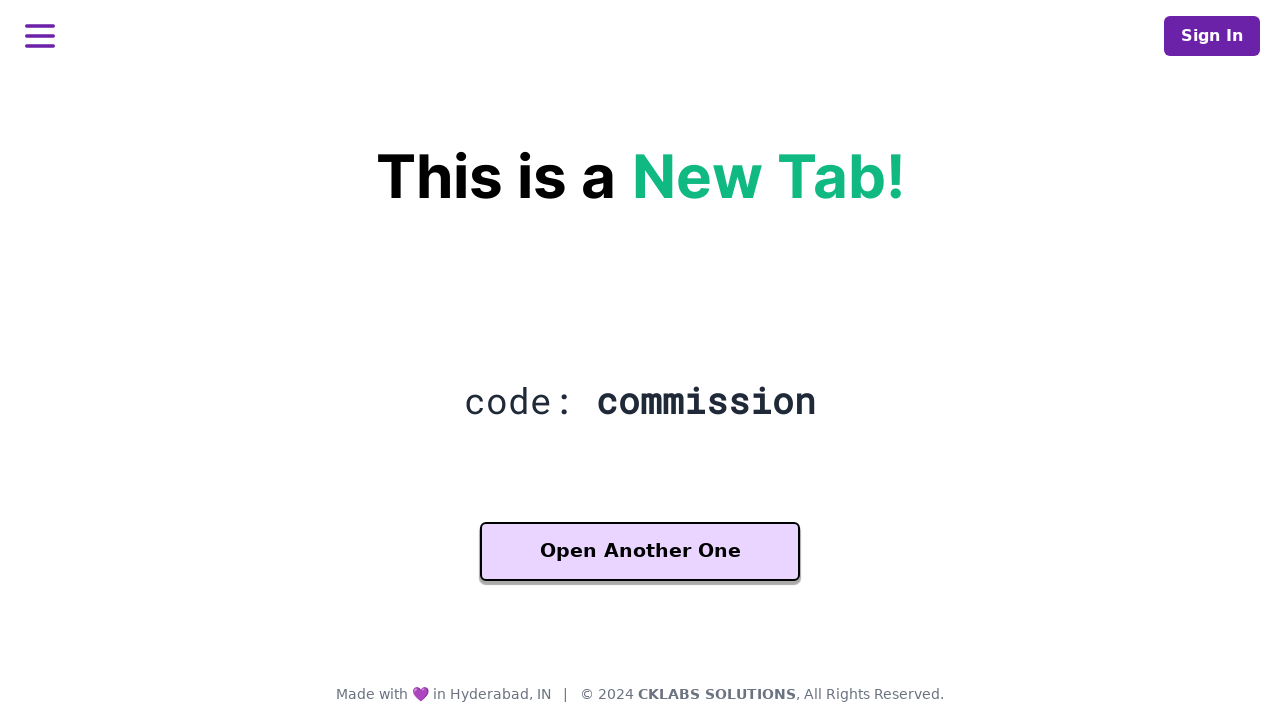

Waited for heading to load in second new tab
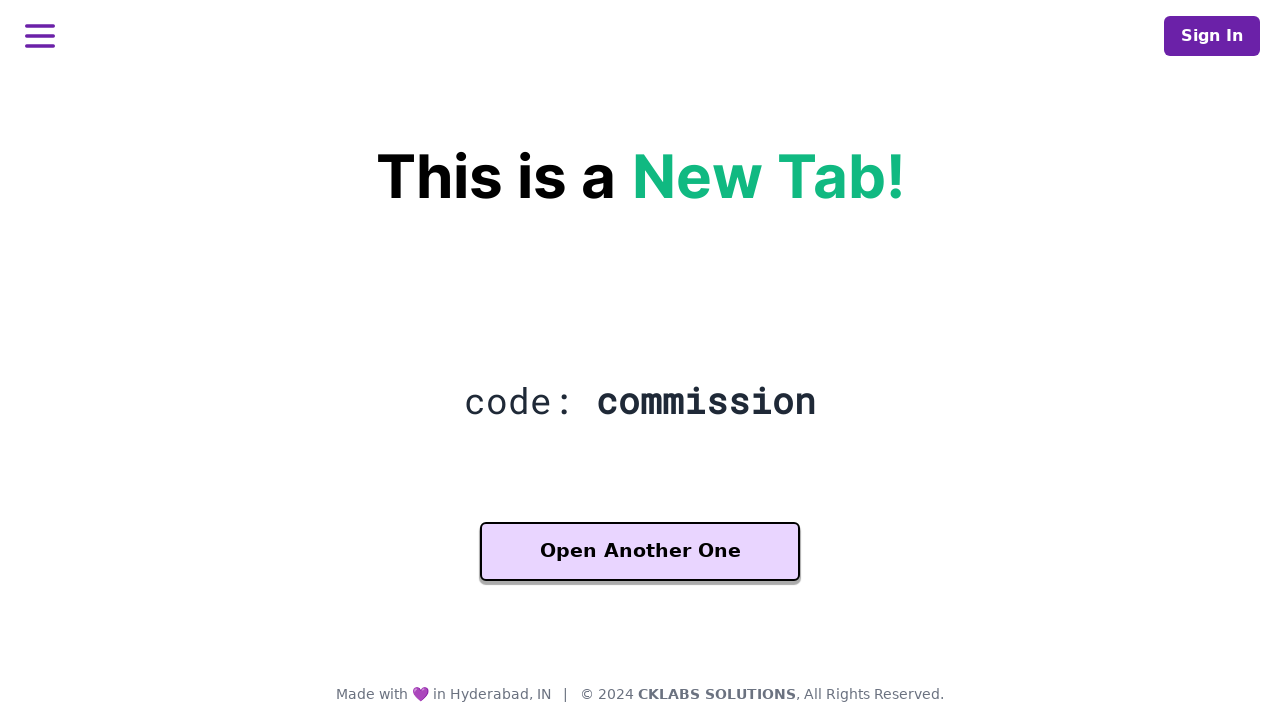

Retrieved heading text from second new tab: code: commission
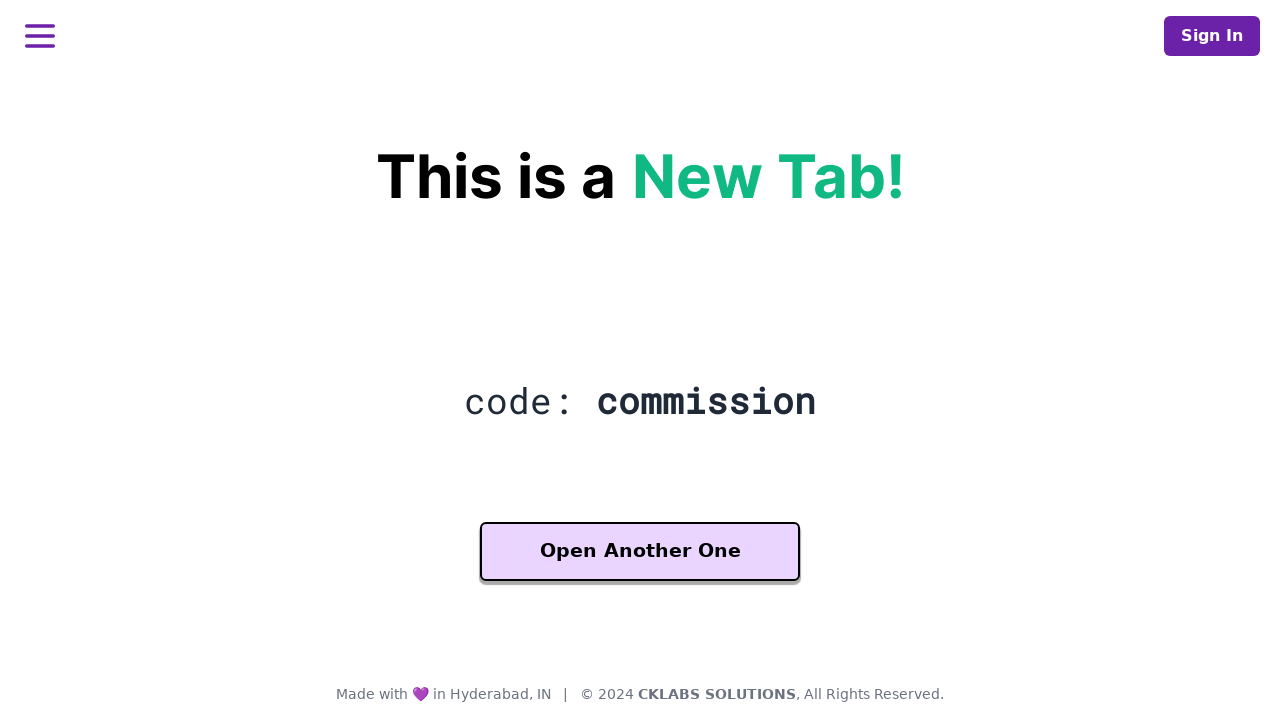

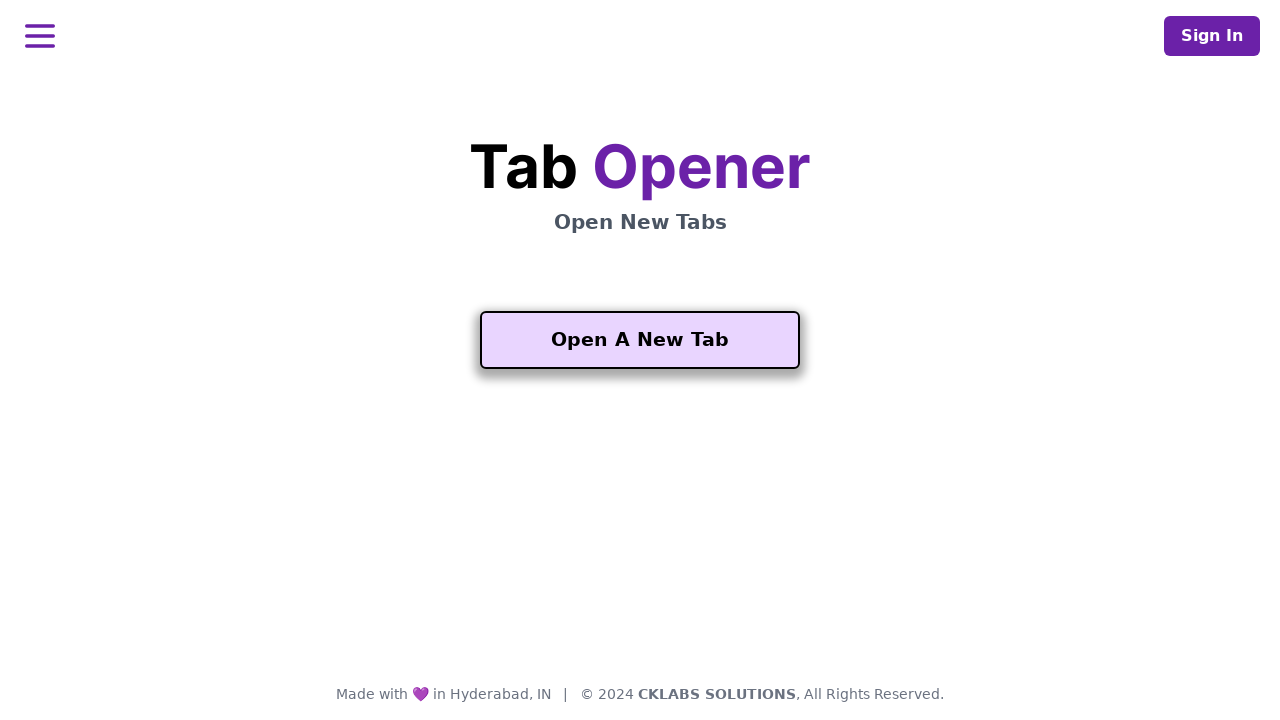